Navigates to AngularJS homepage and waits for page content to load

Starting URL: https://angularjs.org/

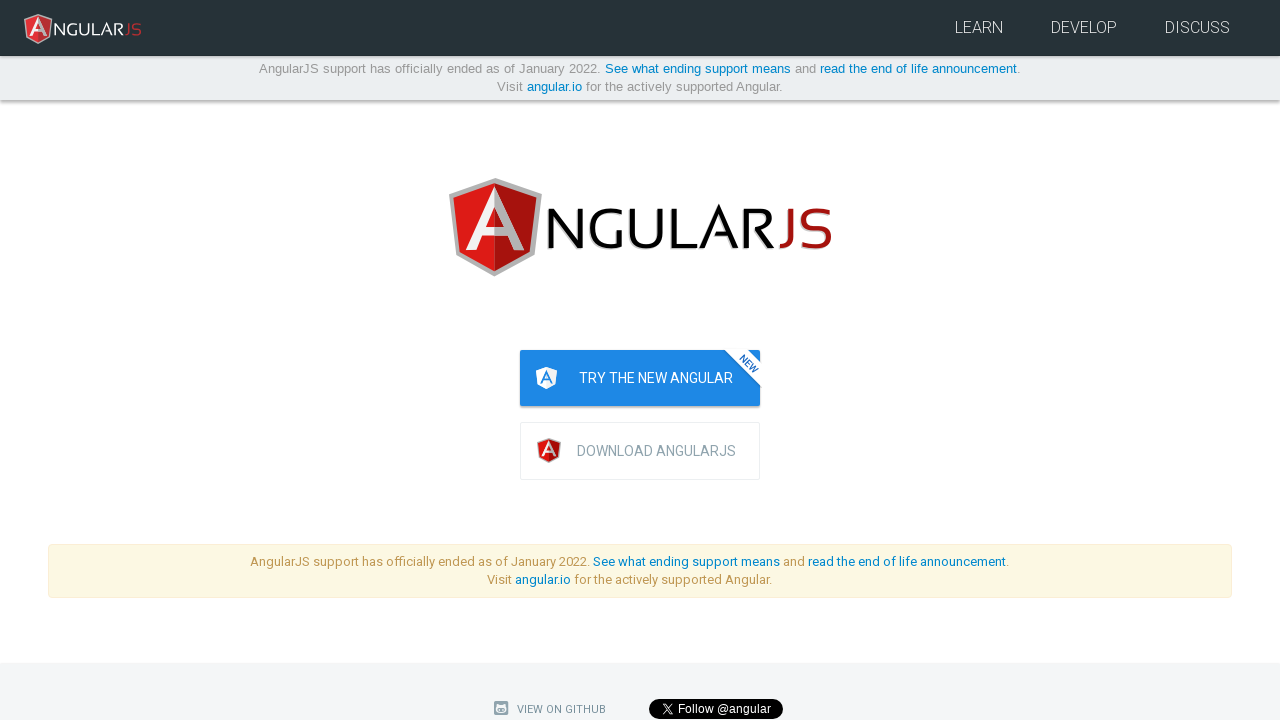

Navigated to AngularJS homepage
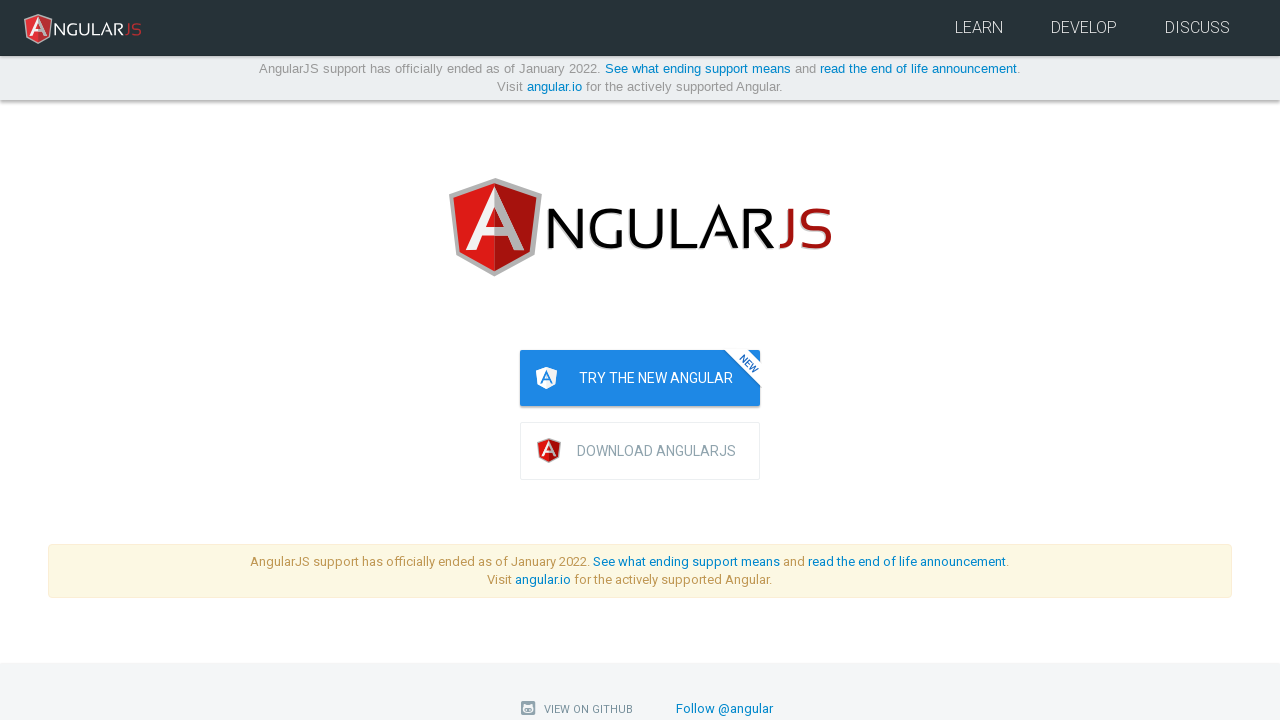

Page content loaded - body element is present
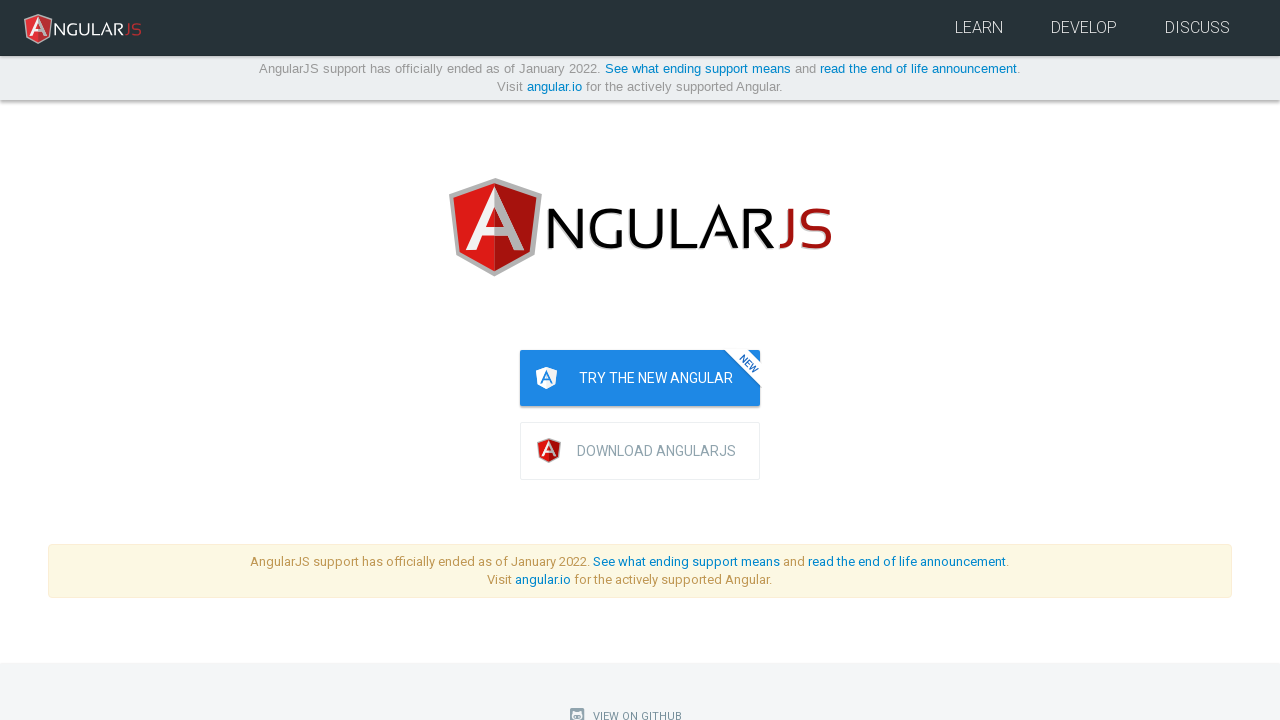

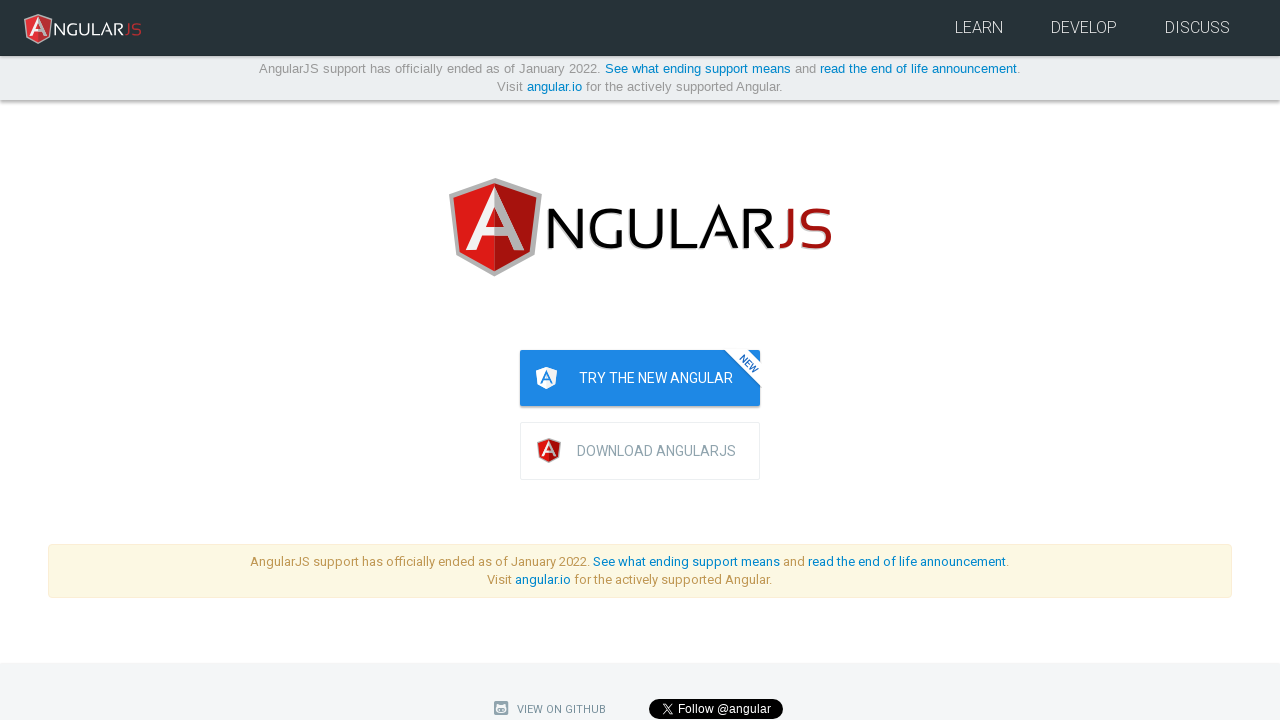